Tests the meal planning application by navigating through the weekly menu, adding a fish recipe, then changing it to a soup recipe

Starting URL: http://app.matglad.nu/#/startview/

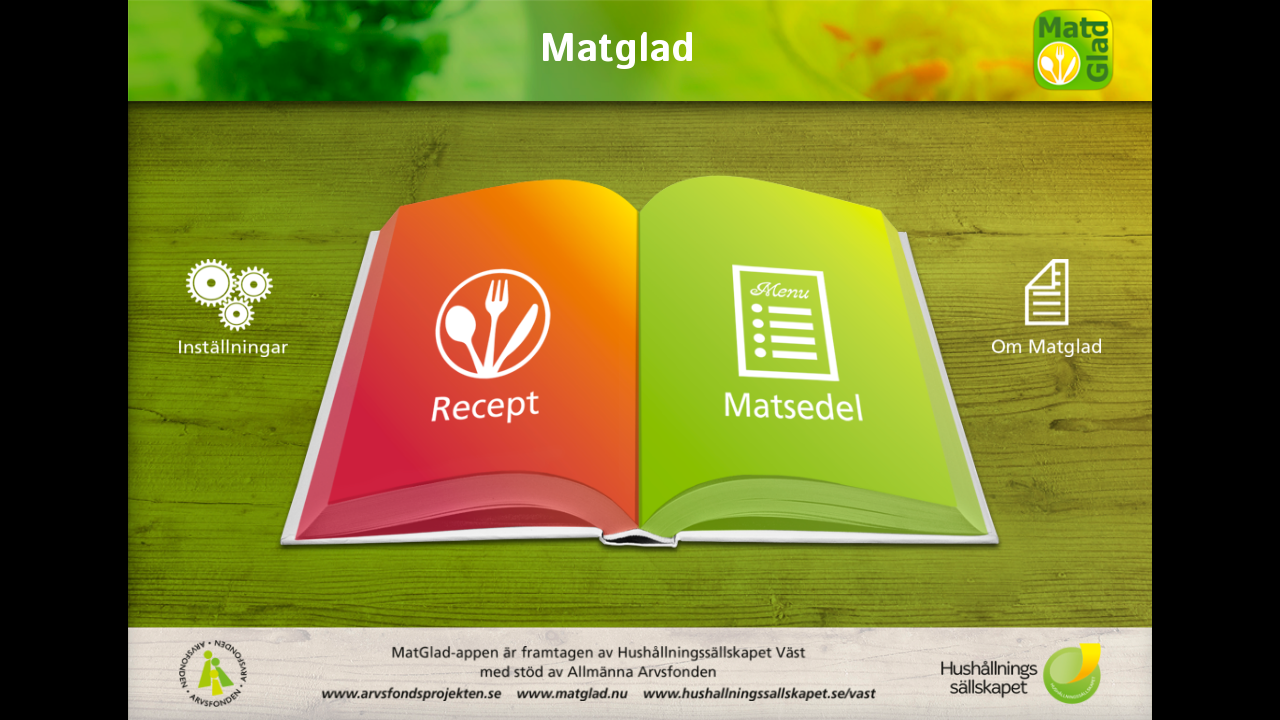

Waited for Matglad page to load
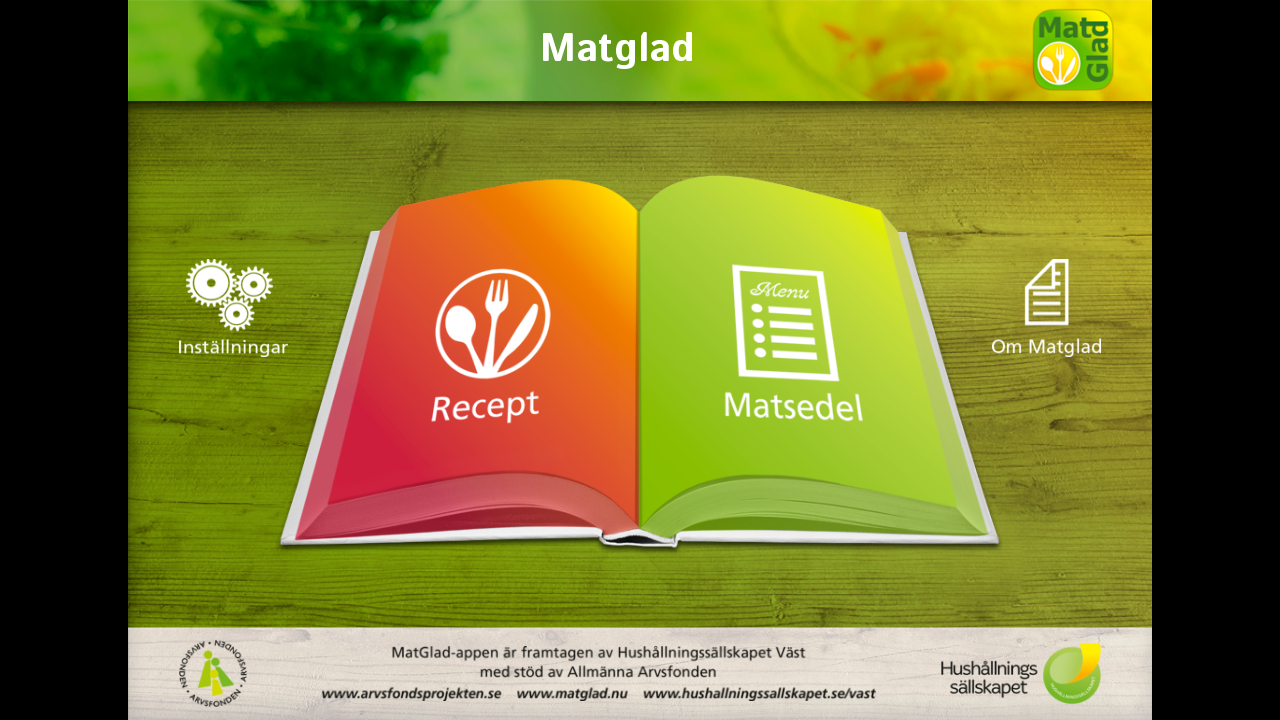

Clicked navigation link to access menu at (732, 348) on xpath=//html/body/div/div/div/div/div[1]/a[3]
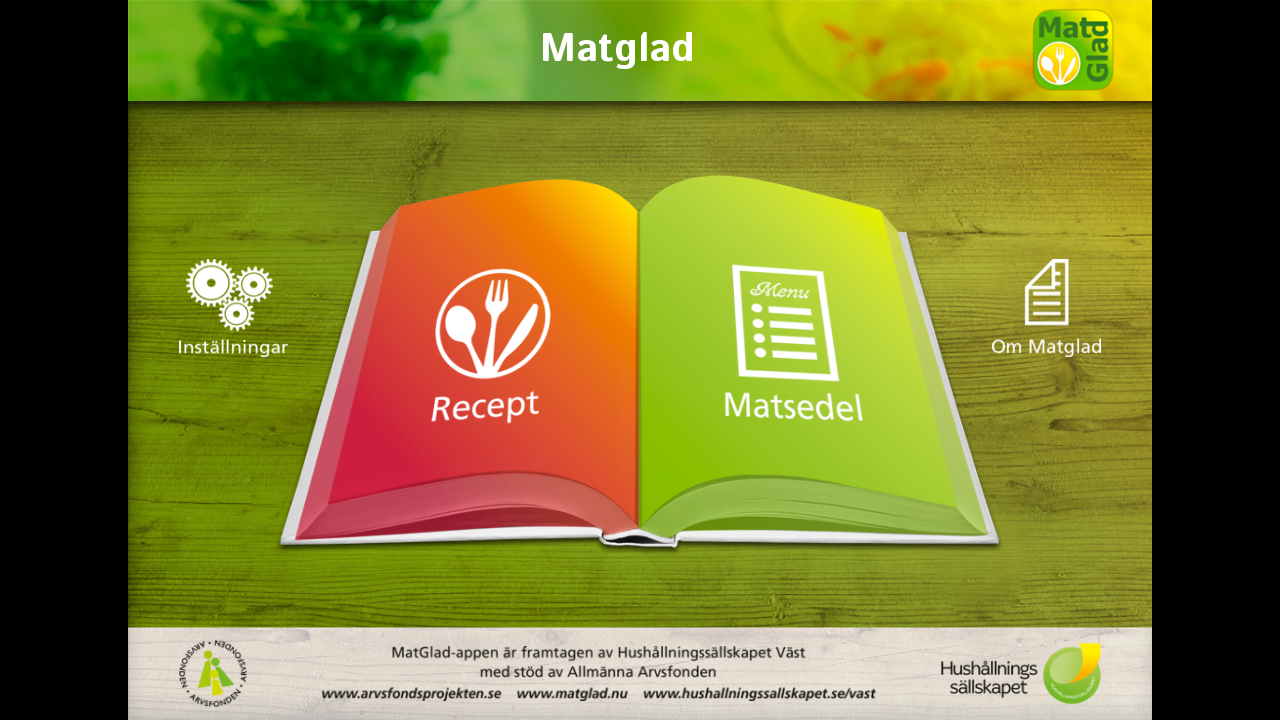

Waited for weekly menu (Veckomatsedel) to load
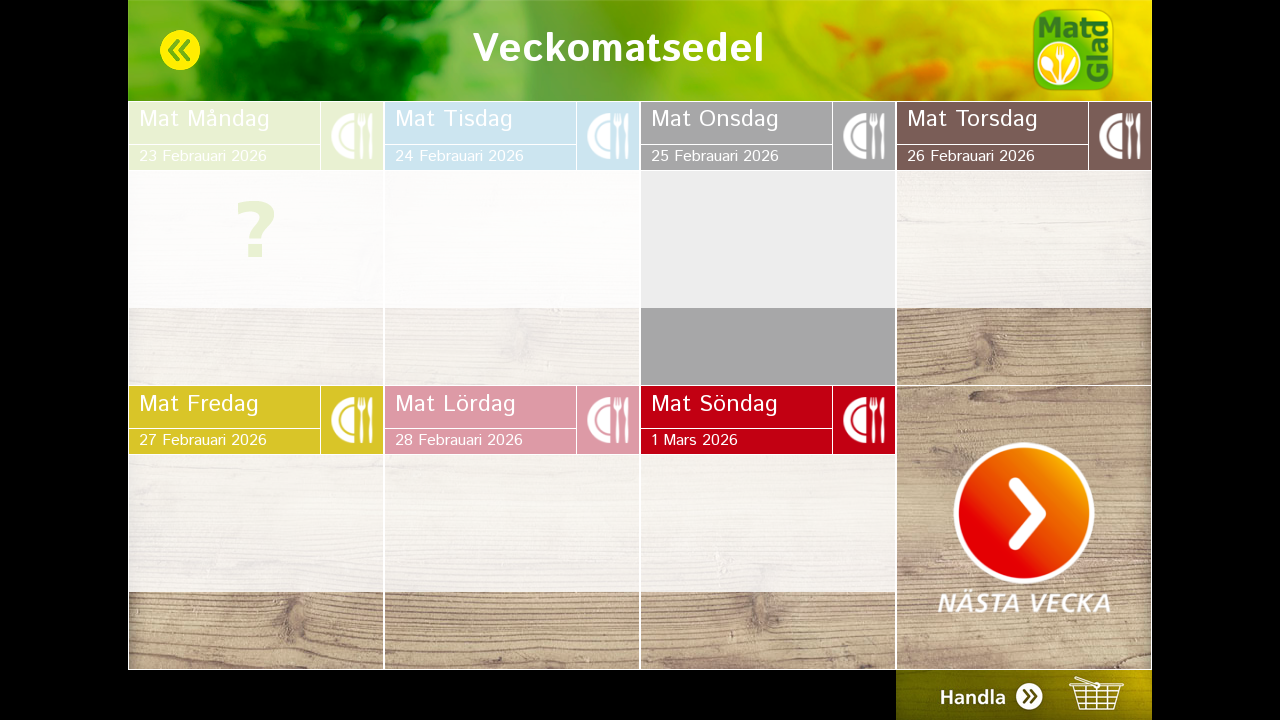

Clicked to expand weekly menu at (1024, 527) on xpath=//html/body/div/div/div/div/div[8]/img
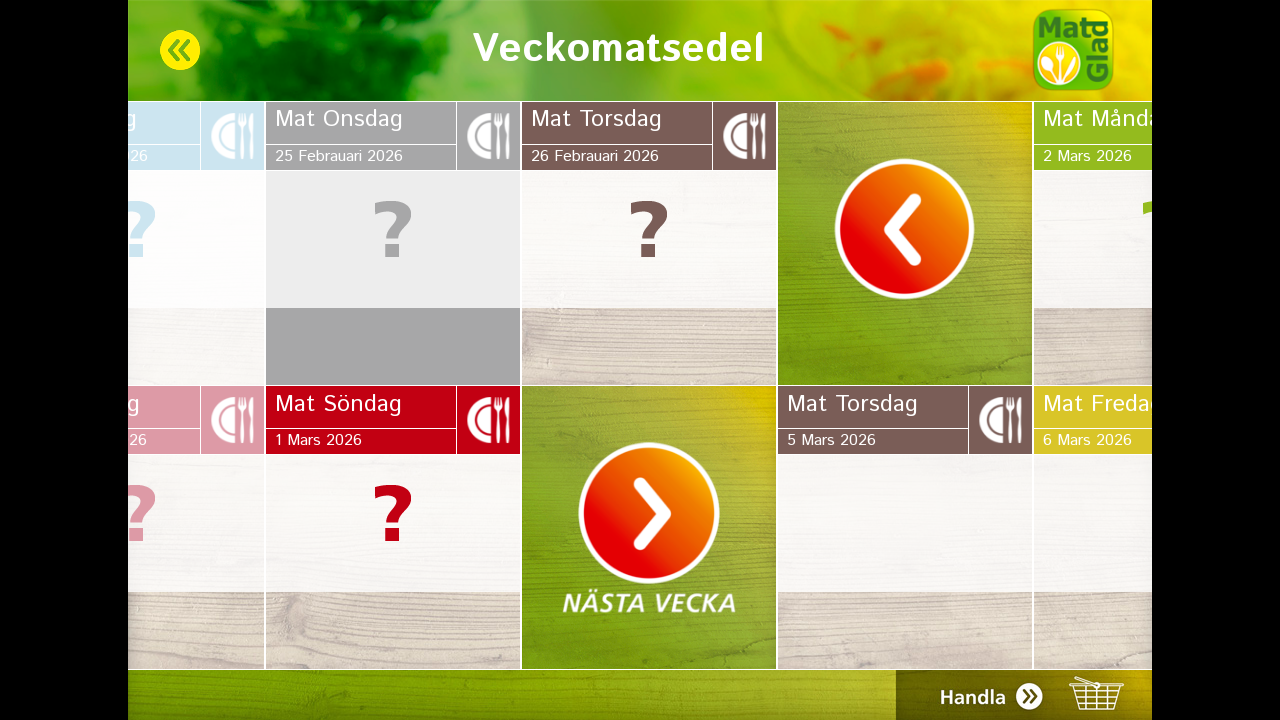

Waited 5 seconds for page to stabilize
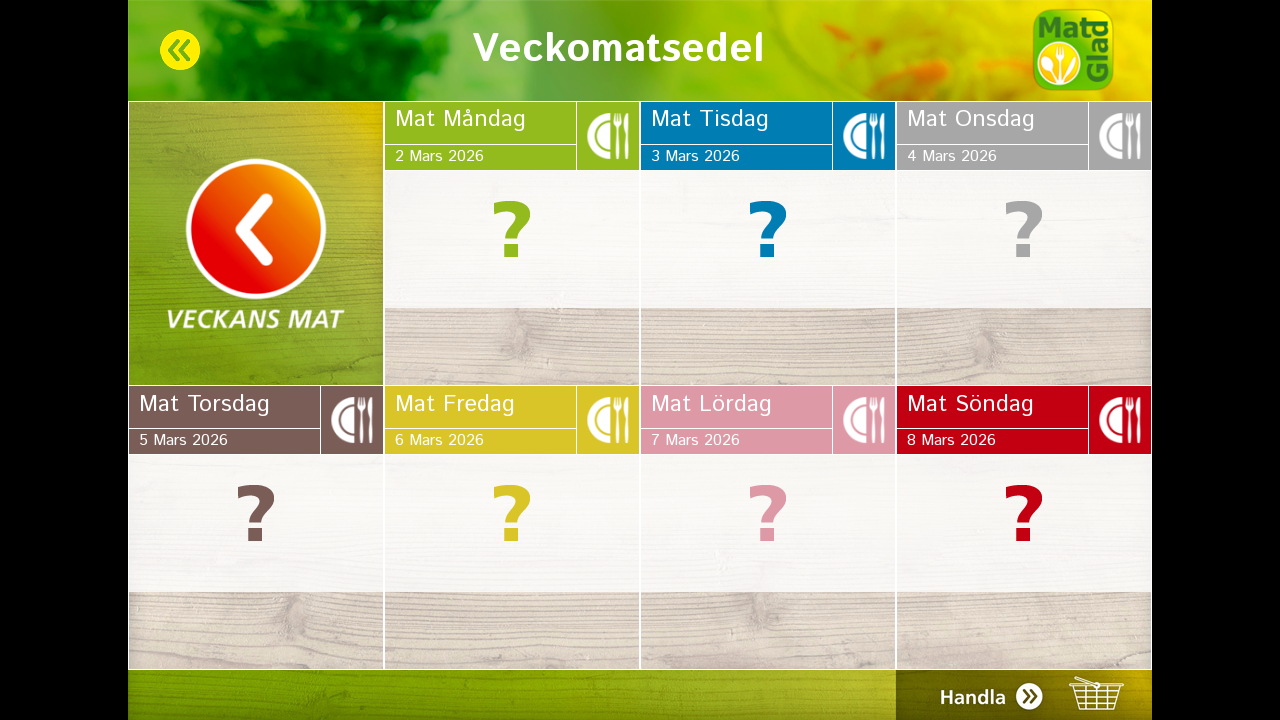

Clicked add recipe button at (1024, 214) on xpath=//html/body/div/div/div/div/div[4]/div[2]/img
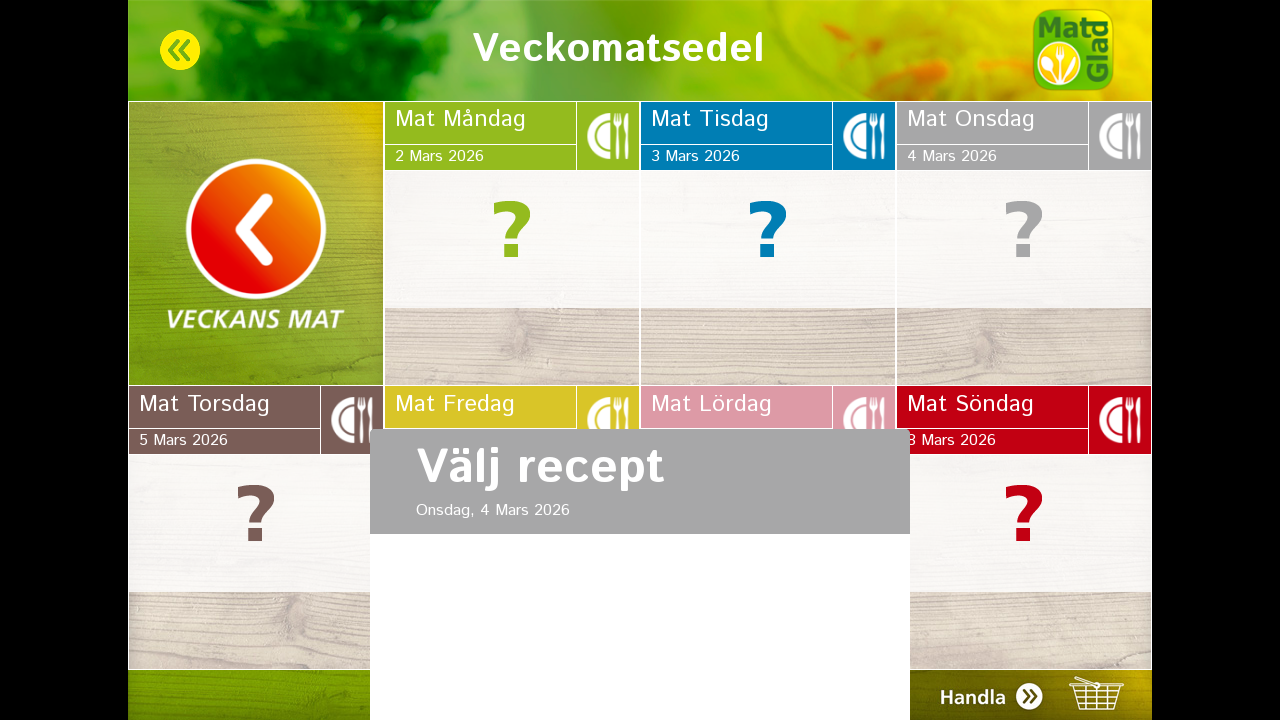

Waited 2 seconds for recipe selection interface to appear
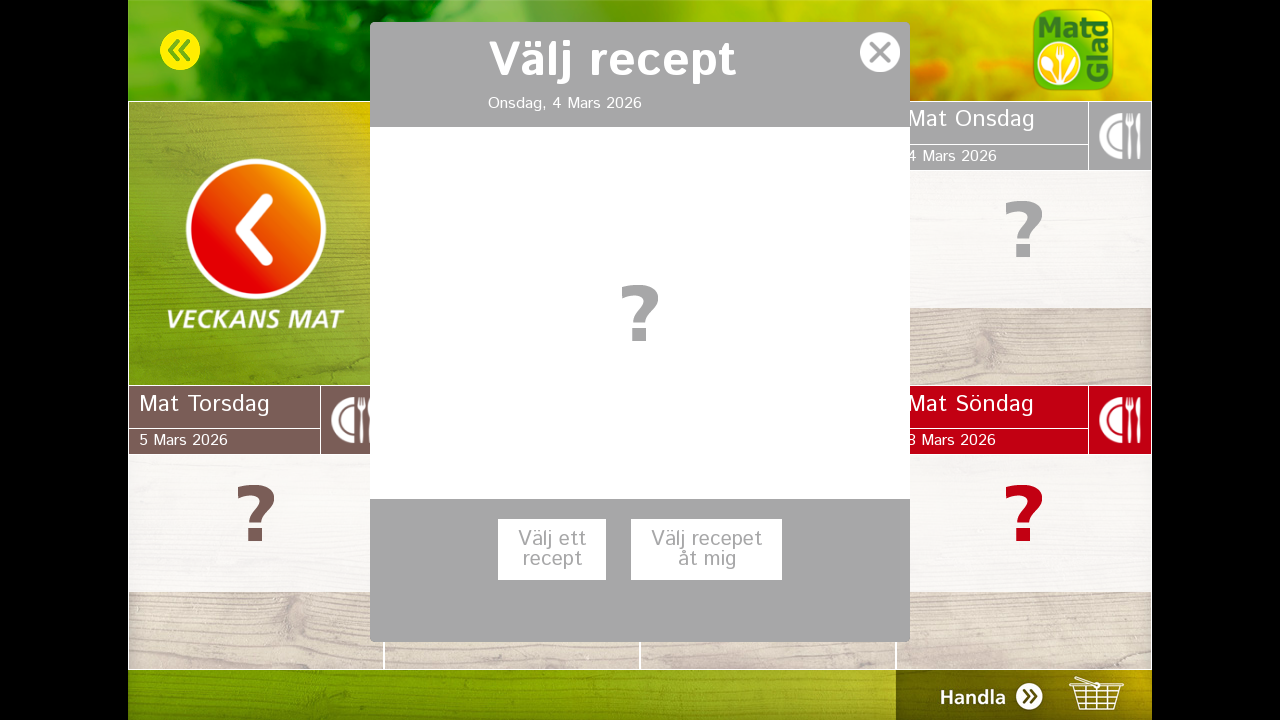

Waited for recipe selection prompt to appear
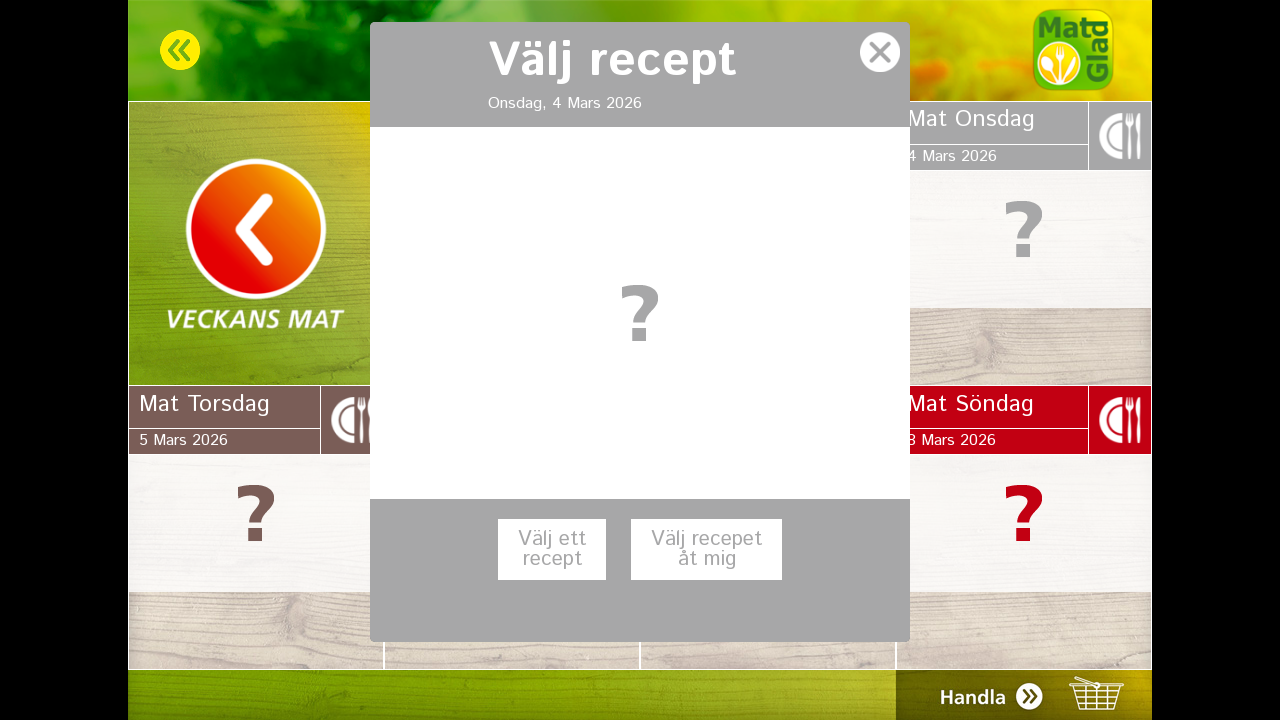

Clicked recipe category header at (552, 549) on xpath=//html/body/div/div/div/div[2]/div/div/span/div/div/div[1]/h3
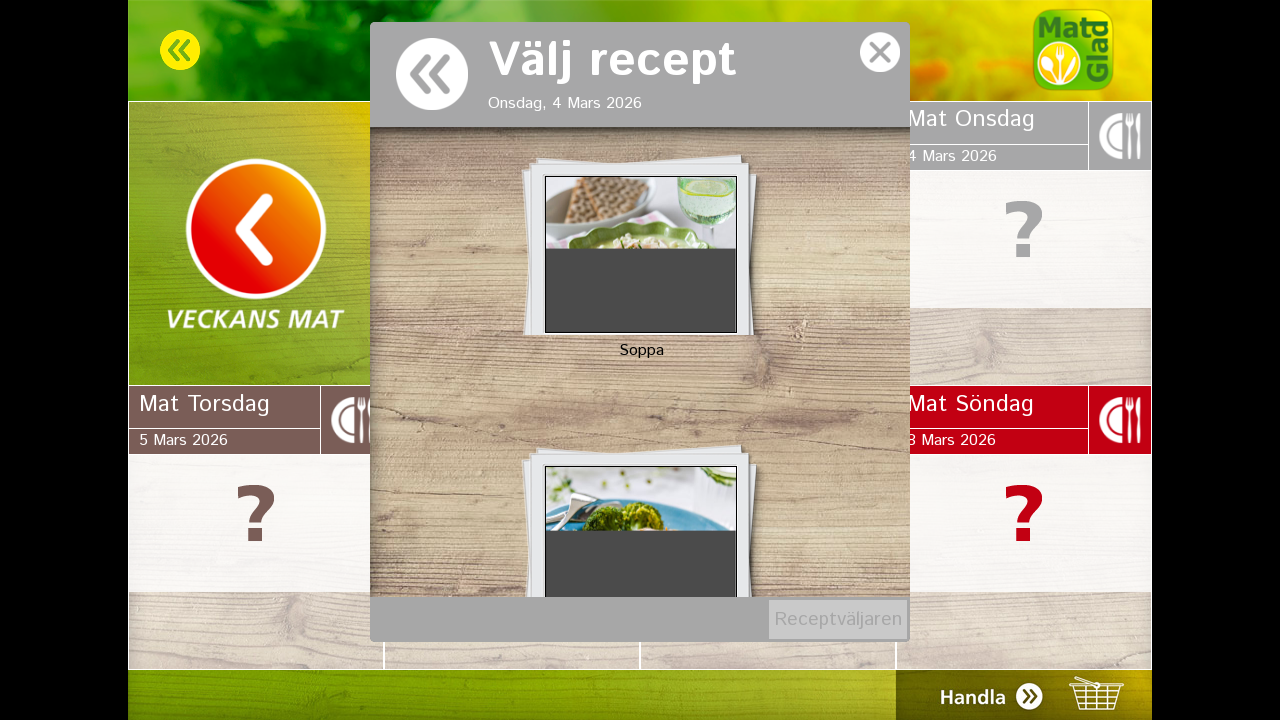

Waited for recipe selection options to display
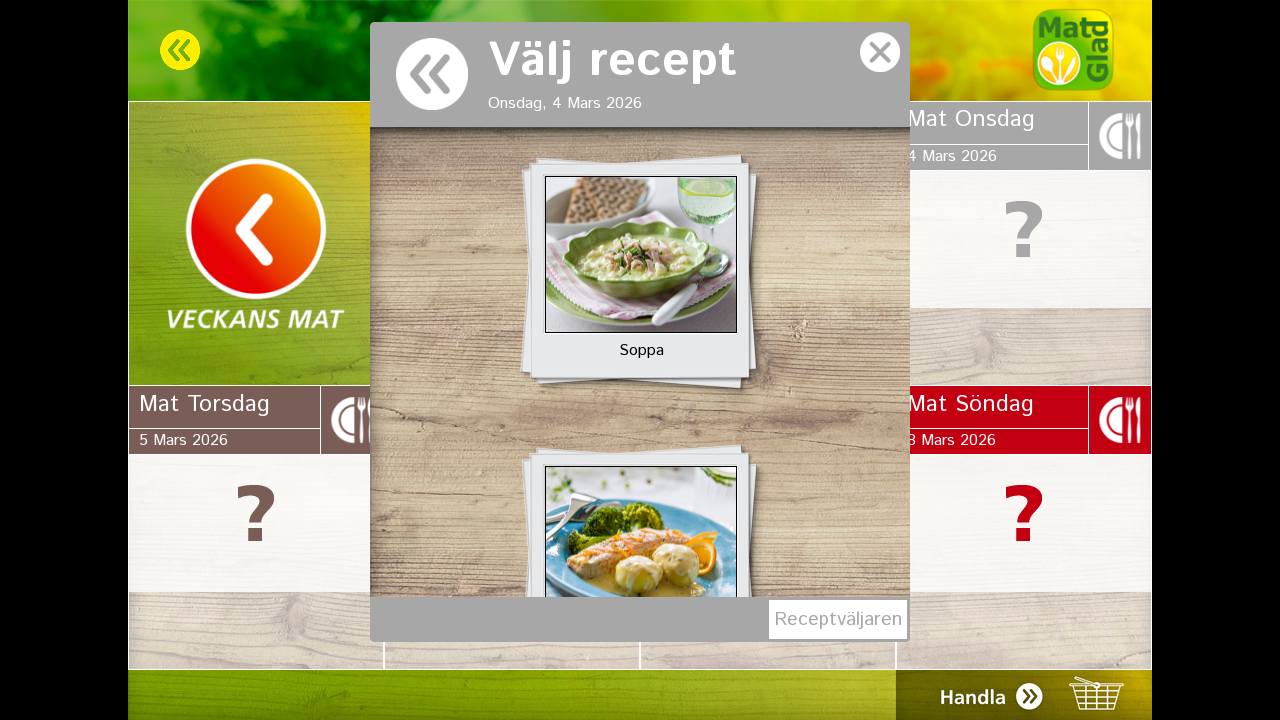

Clicked on second recipe in the list at (641, 517) on xpath=//html/body/div/div/div/div[2]/div/div/div[2]/div/collection-view/ul/li[2]
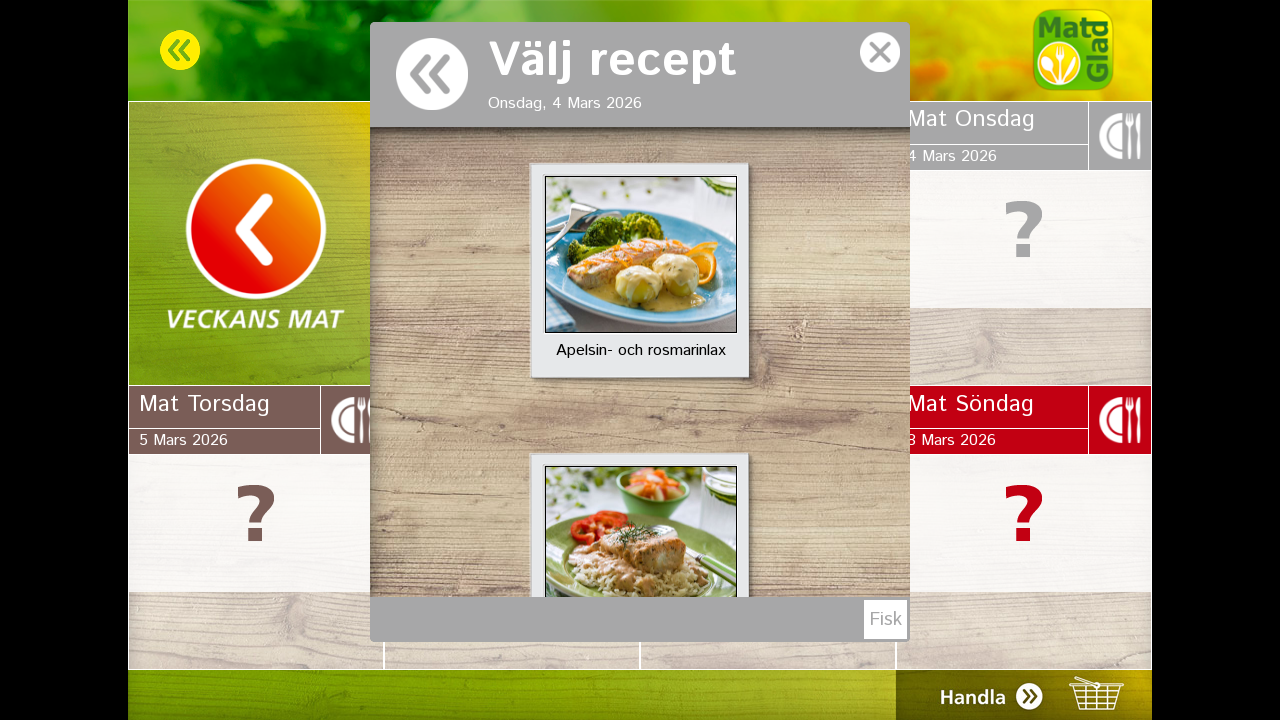

Waited for fish recipe (fisk) to be displayed
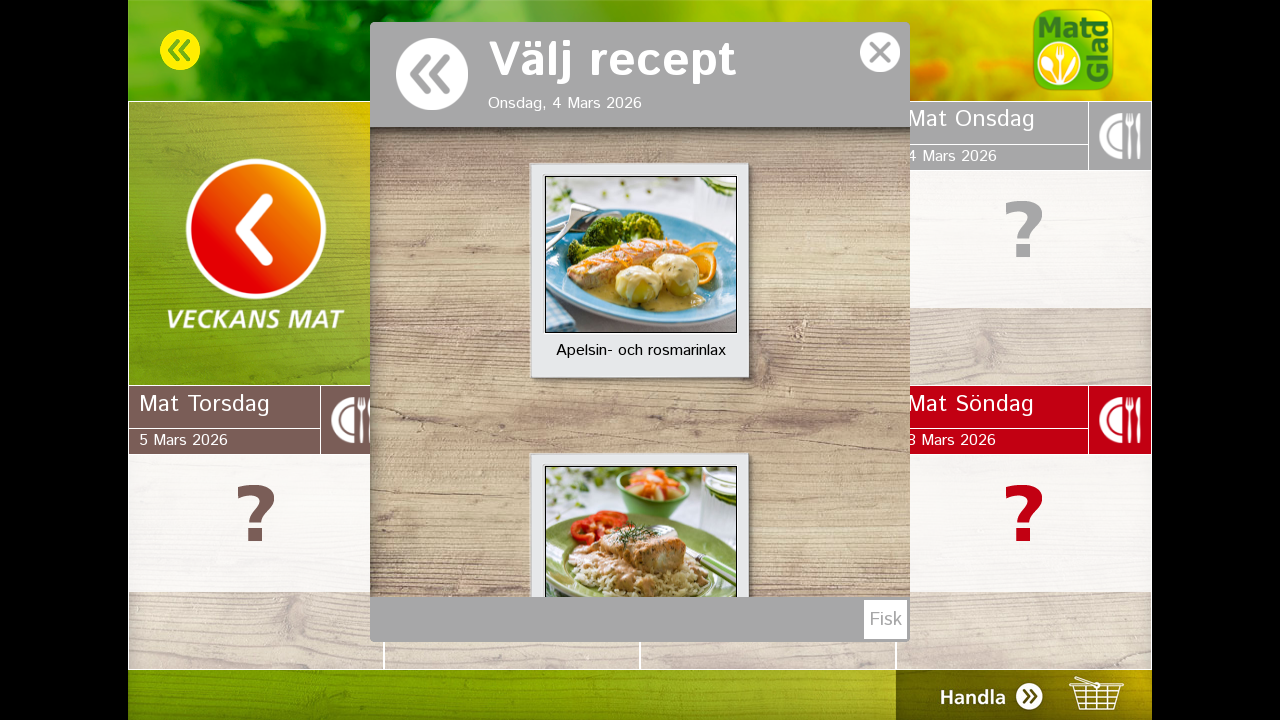

Clicked on third recipe option at (641, 361) on xpath=//html/body/div/div/div/div[2]/div/div/div[2]/div/collection-view/ul/li[3]
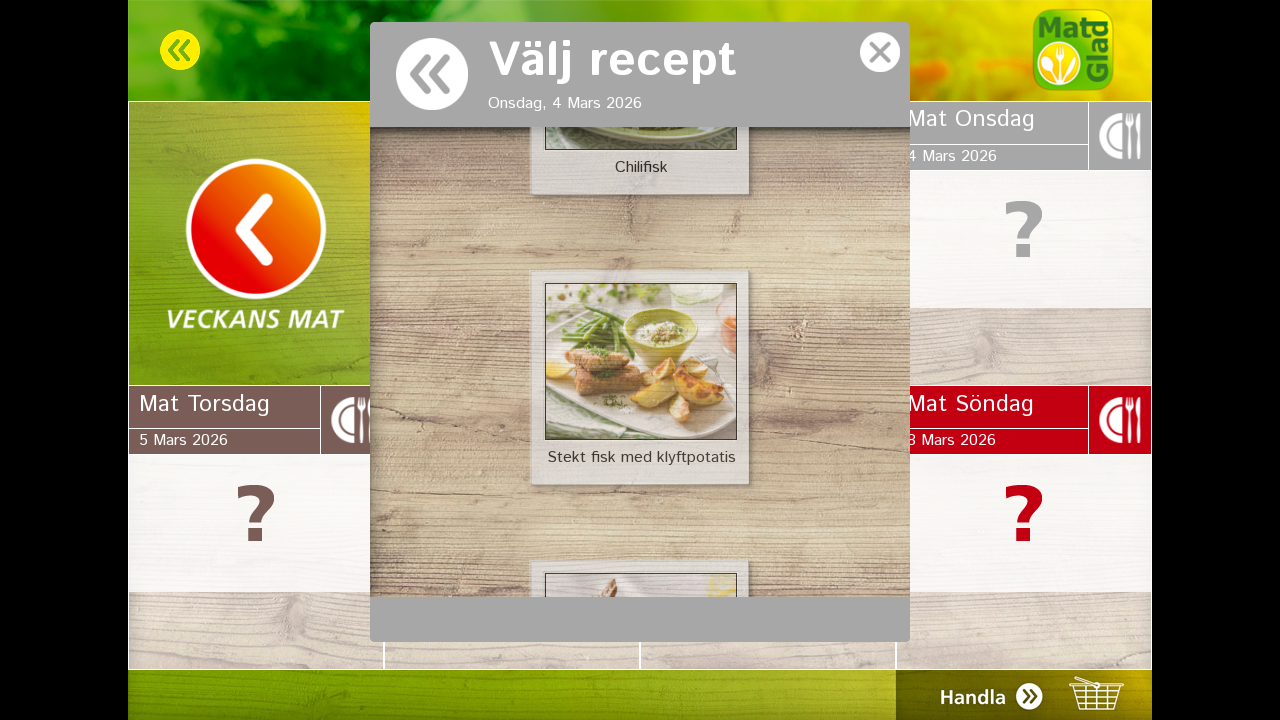

Waited for 'Stekt fisk med klyftpotatis' (fried fish with wedge potatoes) recipe to load
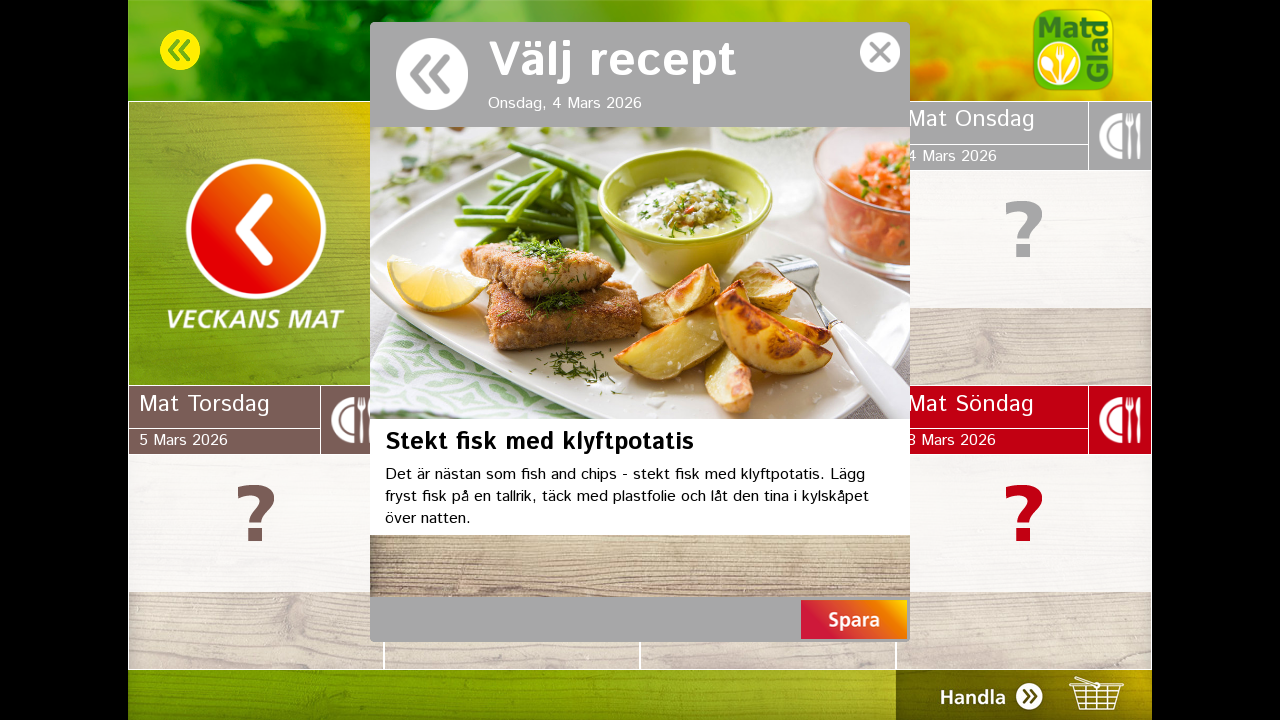

Clicked to confirm fish recipe selection at (640, 273) on xpath=//html/body/div/div/div/div[2]/div/div/div[2]/div/img
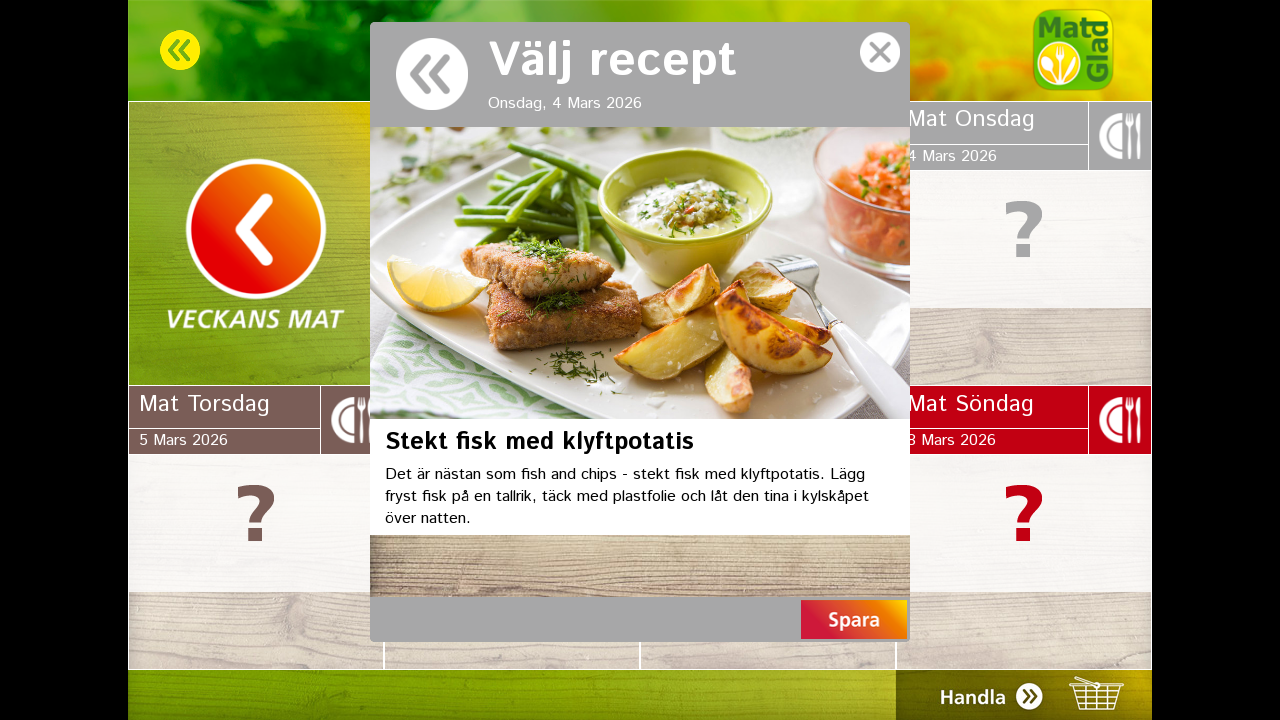

Waited for recipe selection interface to return
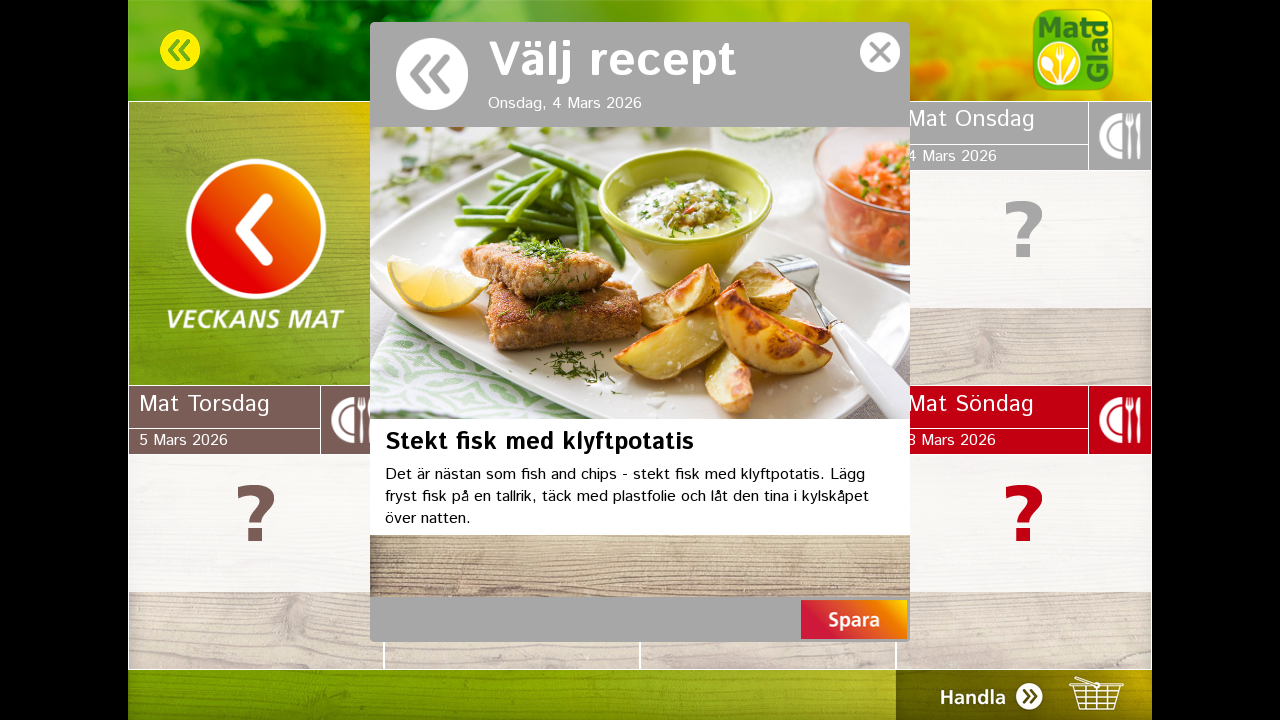

Clicked back button to return to weekly menu at (854, 619) on xpath=//html/body/div/div/div/div[2]/div/div/span/div/img
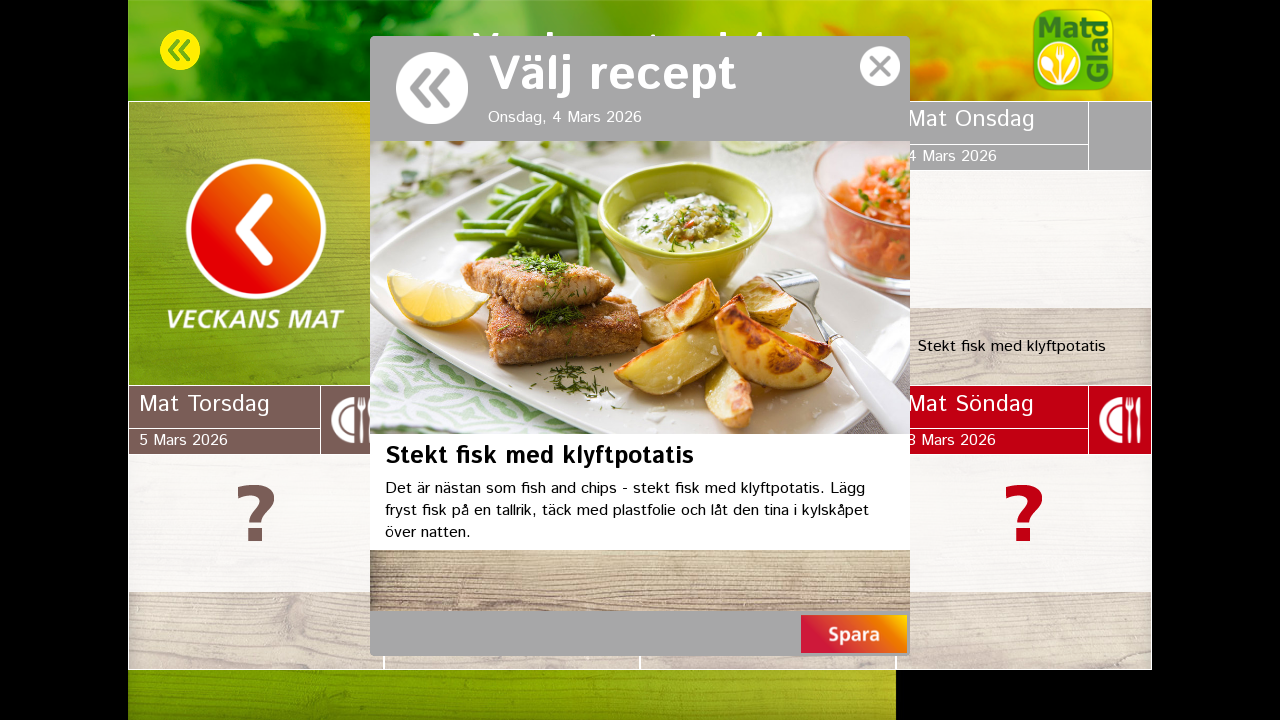

Waited for return to weekly menu after adding fish recipe
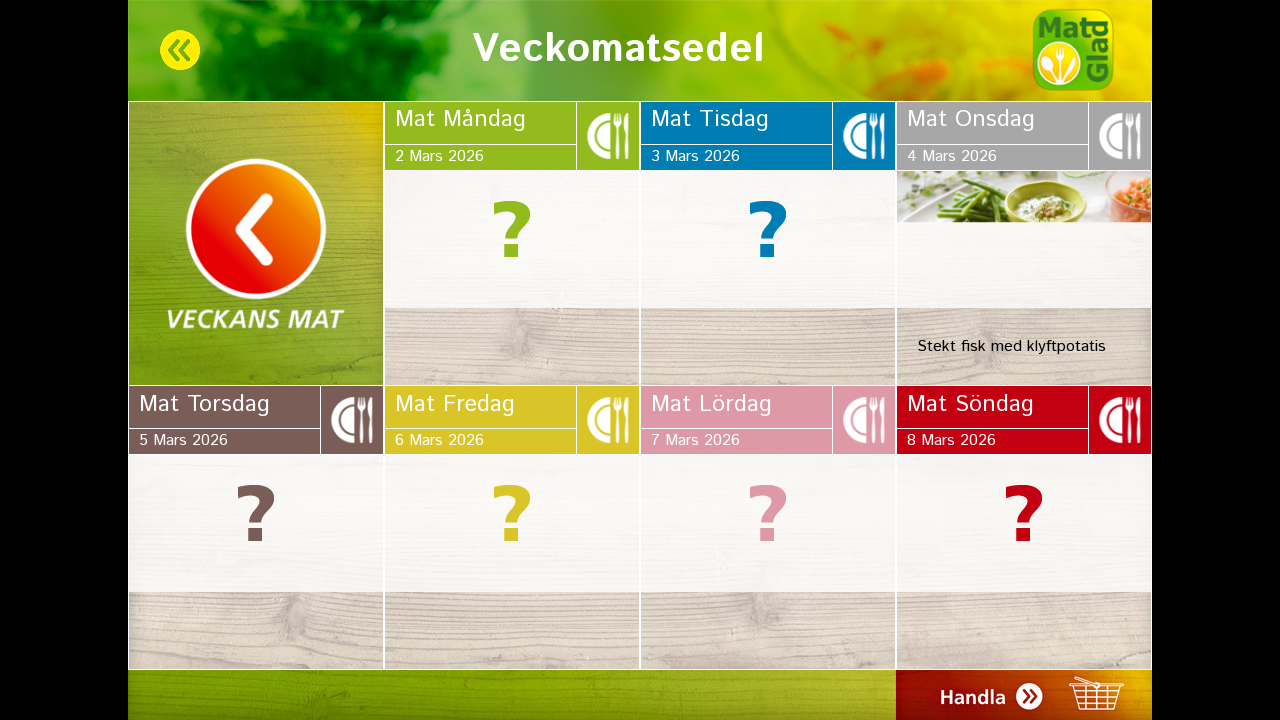

Clicked on the added fish recipe to modify it at (1024, 239) on xpath=//html/body/div/div/div/div/div[4]/div[2]/img
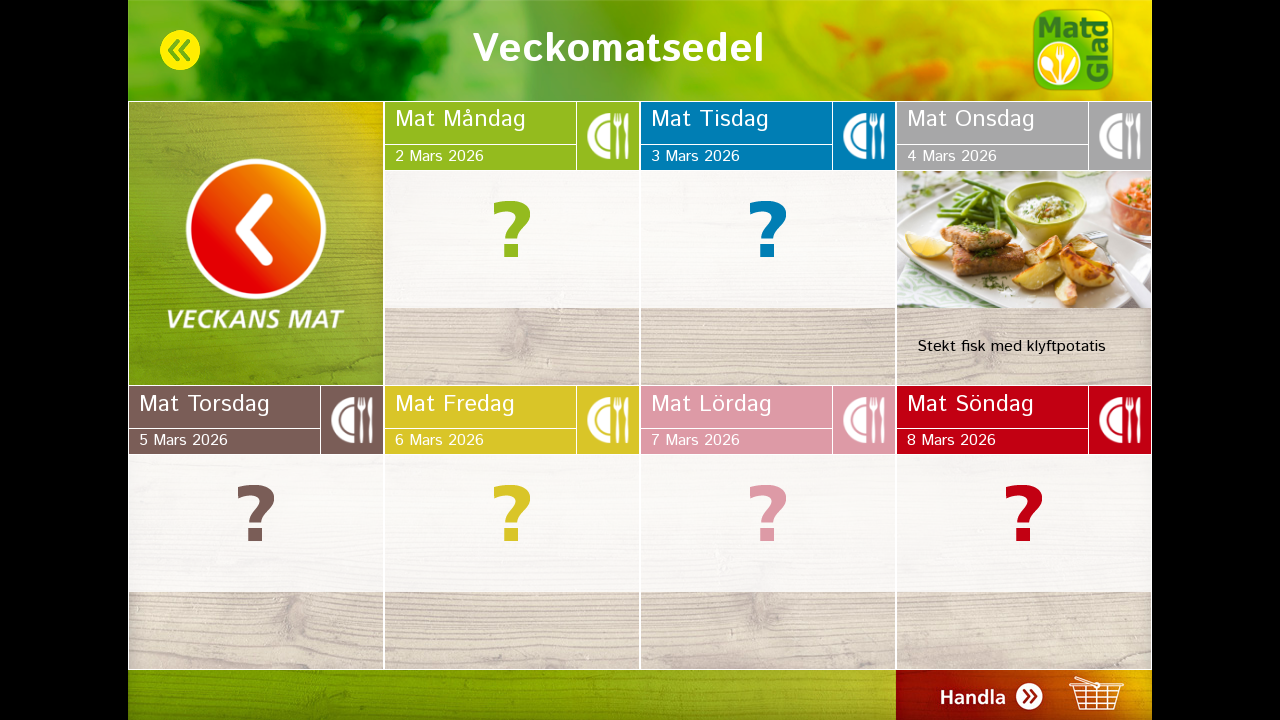

Confirmed fish recipe is displayed and ready to change
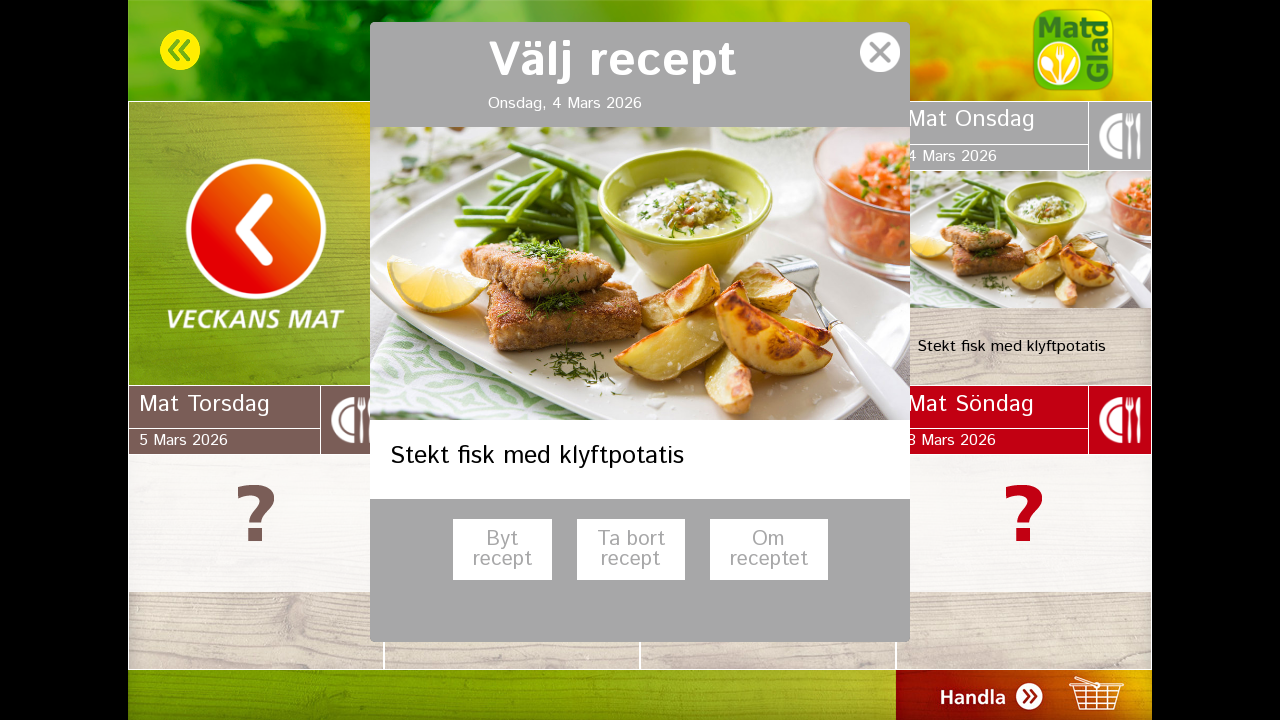

Clicked recipe category header to browse different recipes at (502, 549) on xpath=//html/body/div/div/div/div[2]/div/div/span/div/div/div[1]/h3
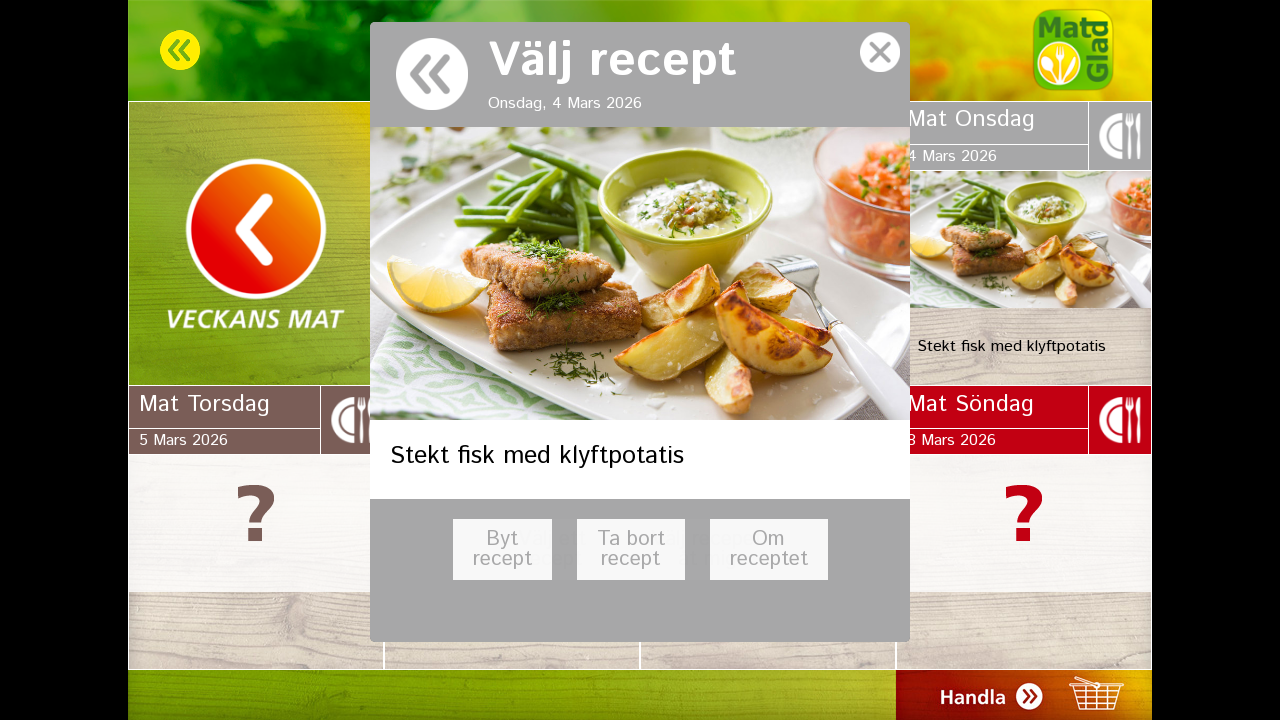

Waited for recipe selection options
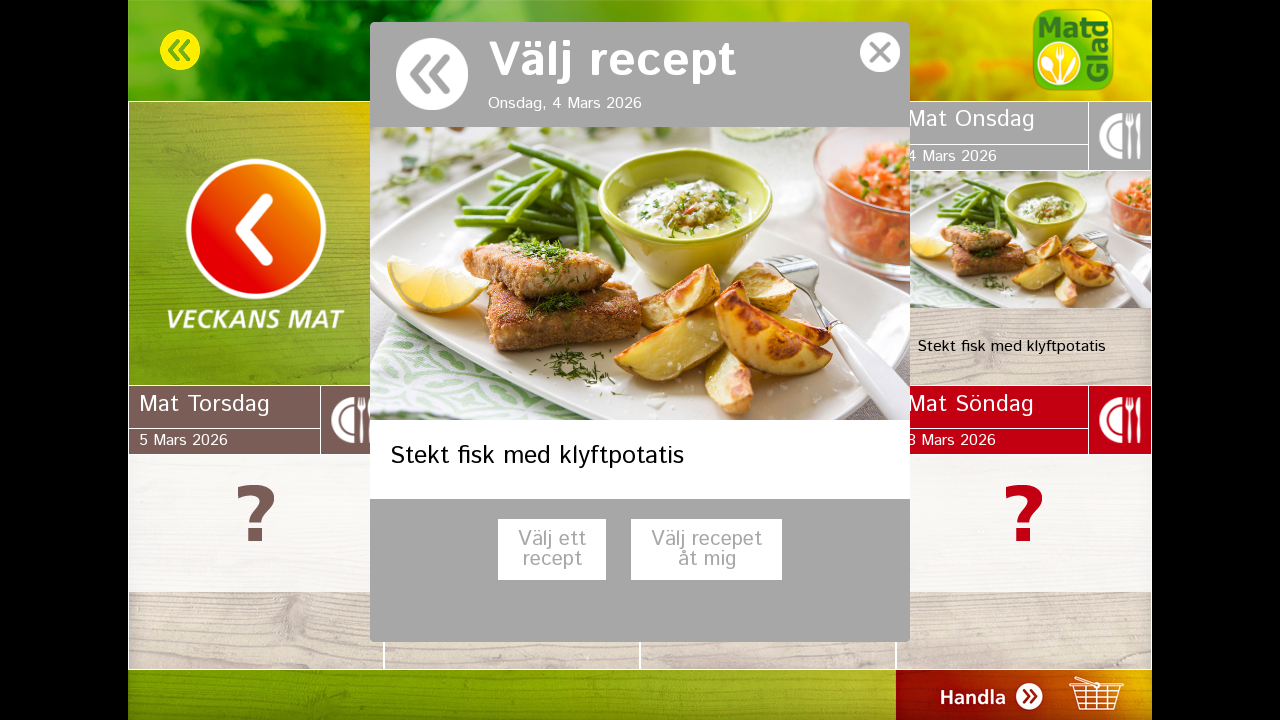

Clicked recipe category header again to navigate categories at (552, 549) on xpath=//html/body/div/div/div/div[2]/div/div/span/div/div/div[1]/h3
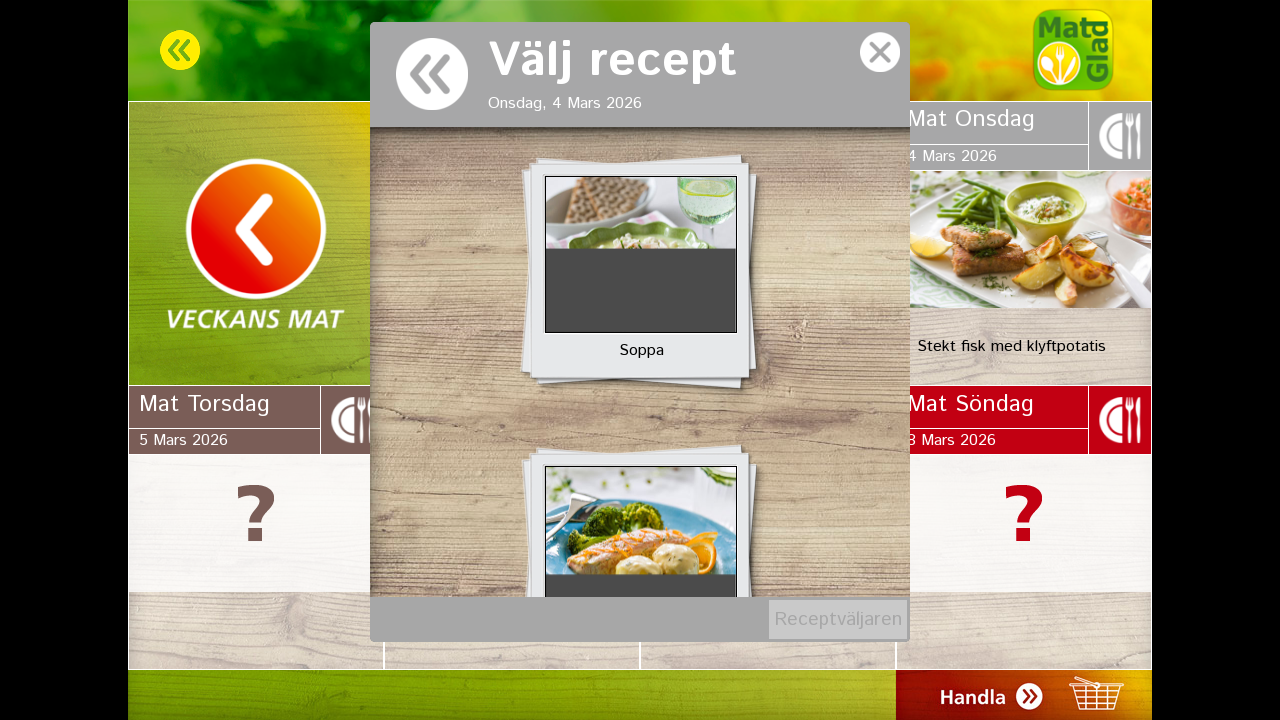

Waited for recipe selection interface
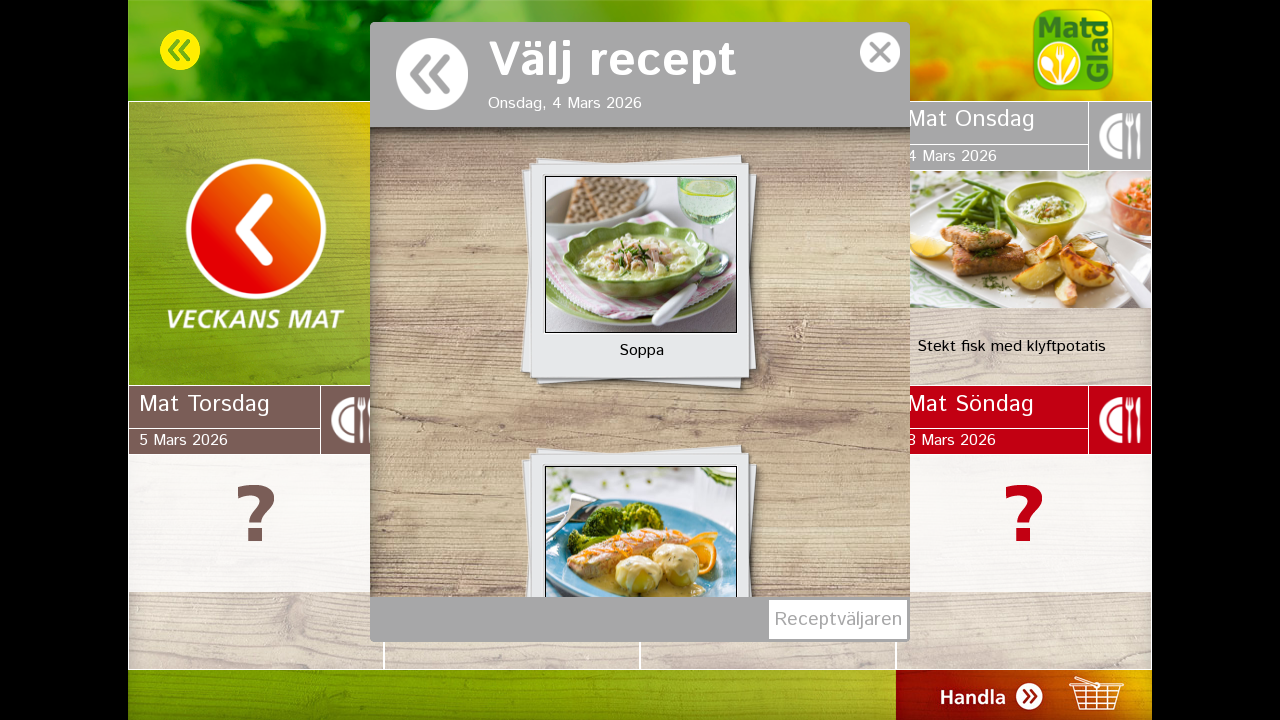

Clicked on first recipe in the list (soup category) at (641, 254) on xpath=//html/body/div/div/div/div[2]/div/div/div[2]/div/collection-view/ul/li[1]
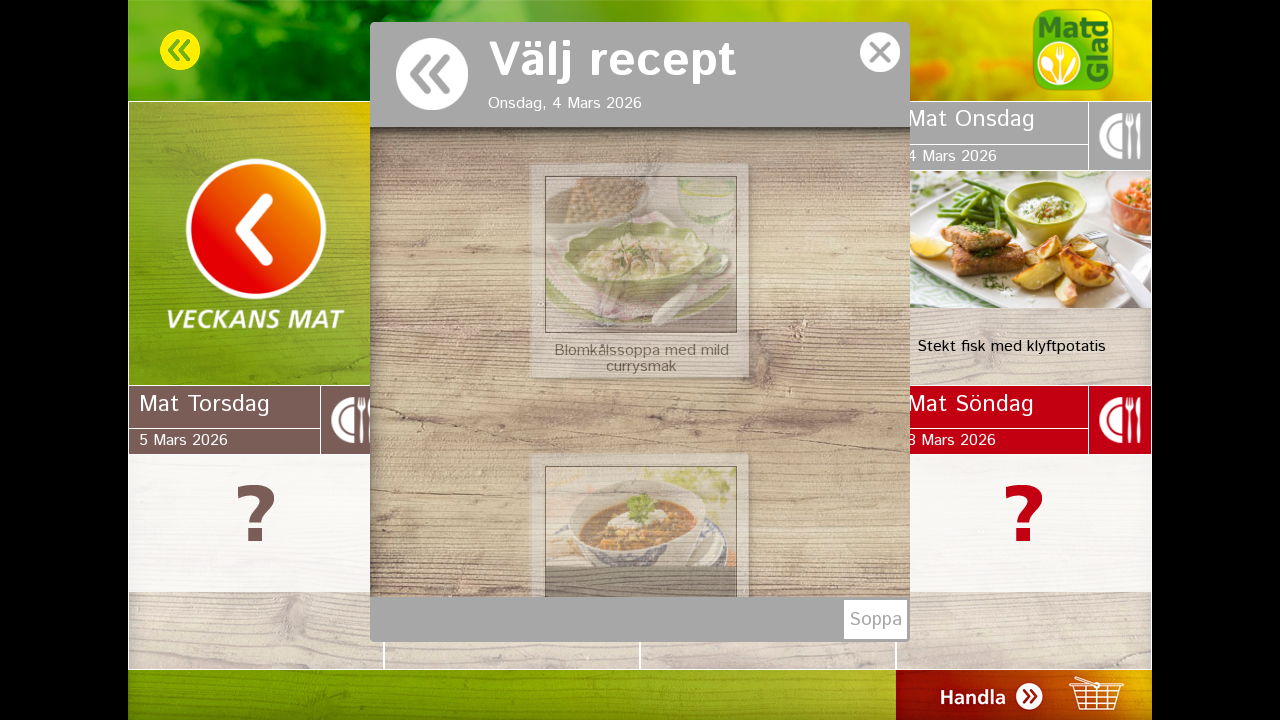

Waited for soup (Soppa) recipe to be displayed
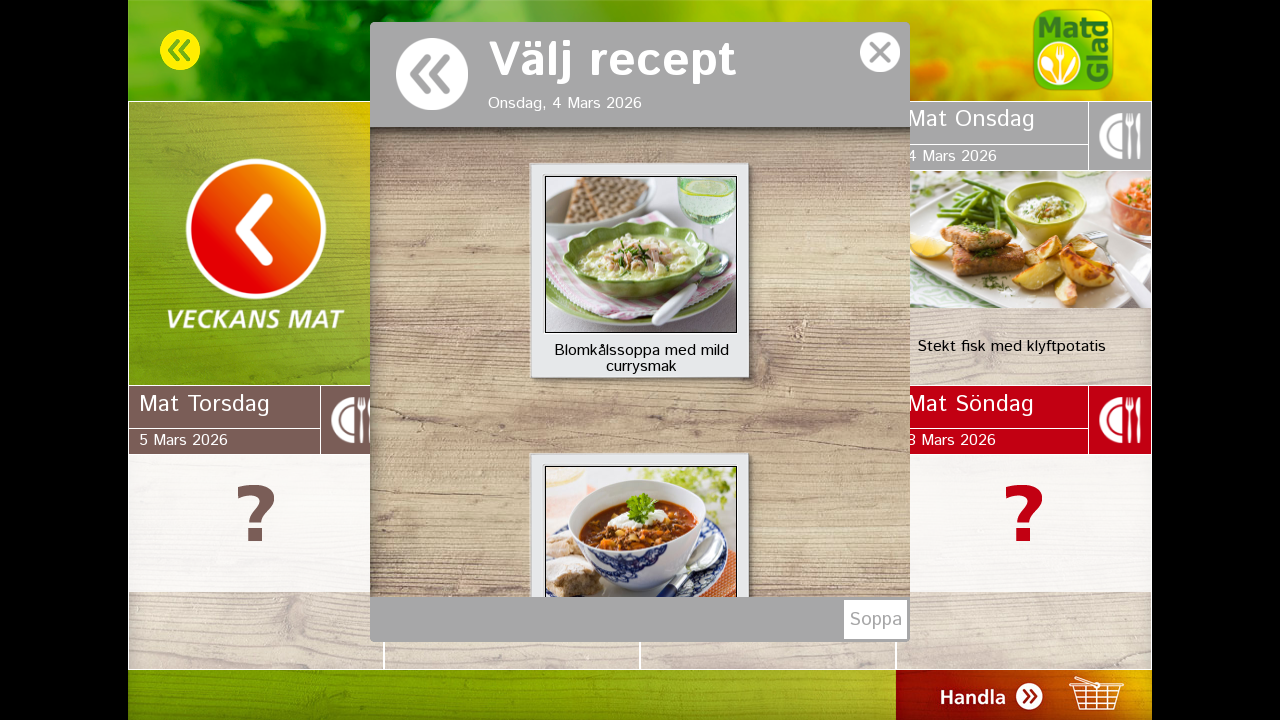

Clicked to confirm soup recipe selection at (641, 254) on xpath=//html/body/div/div/div/div[2]/div/div/div[2]/div/collection-view/ul/li[1]
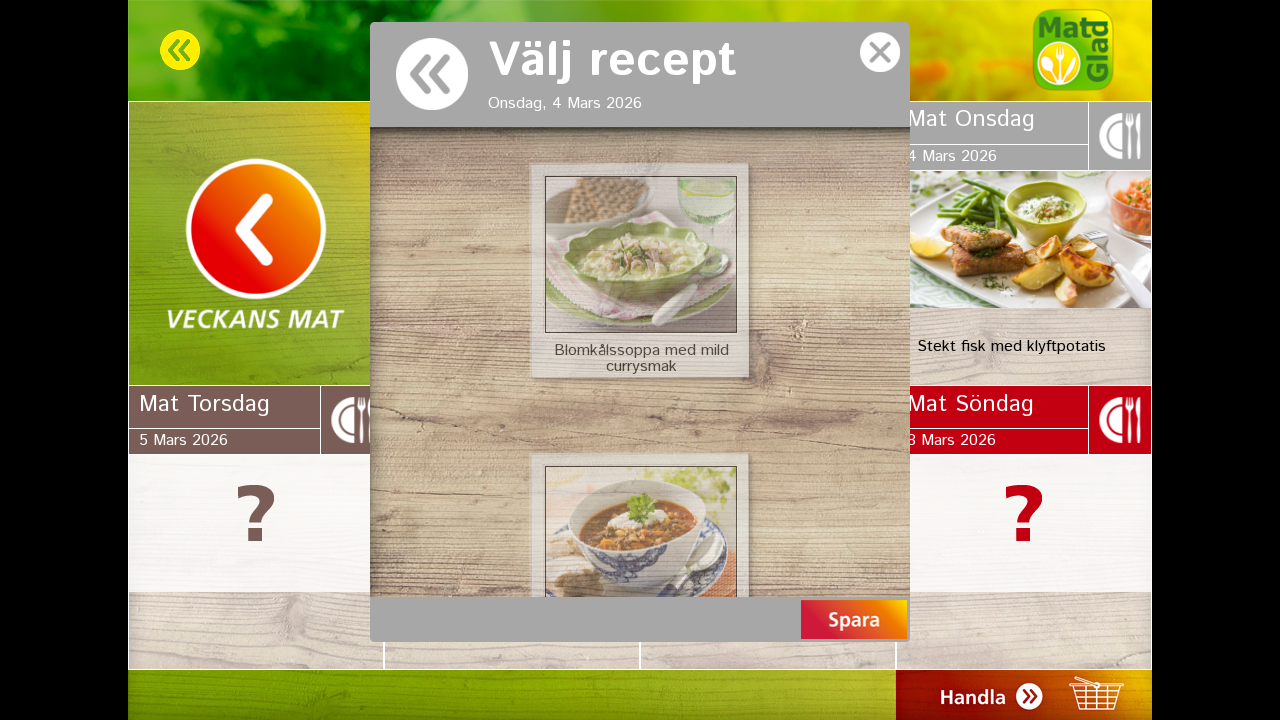

Waited for recipe selection interface after confirming soup
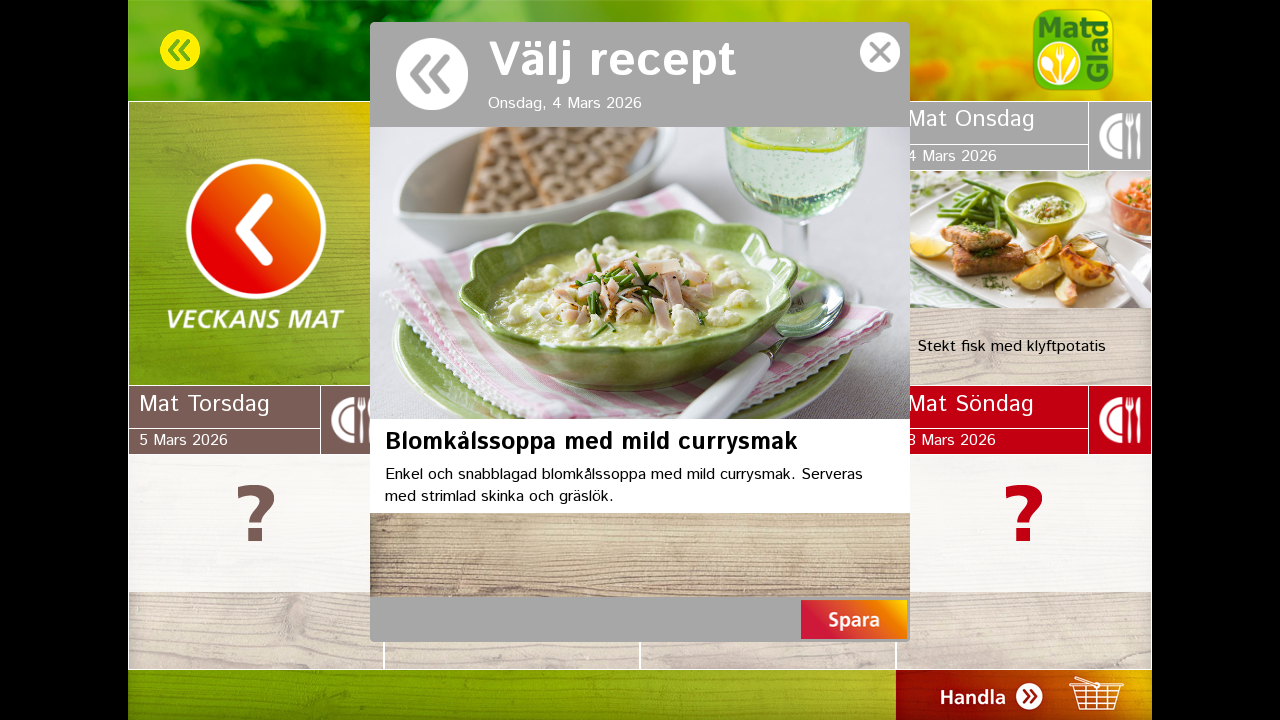

Clicked back button to return to weekly menu with new soup recipe at (854, 619) on xpath=//html/body/div/div/div/div[2]/div/div/span/div/img
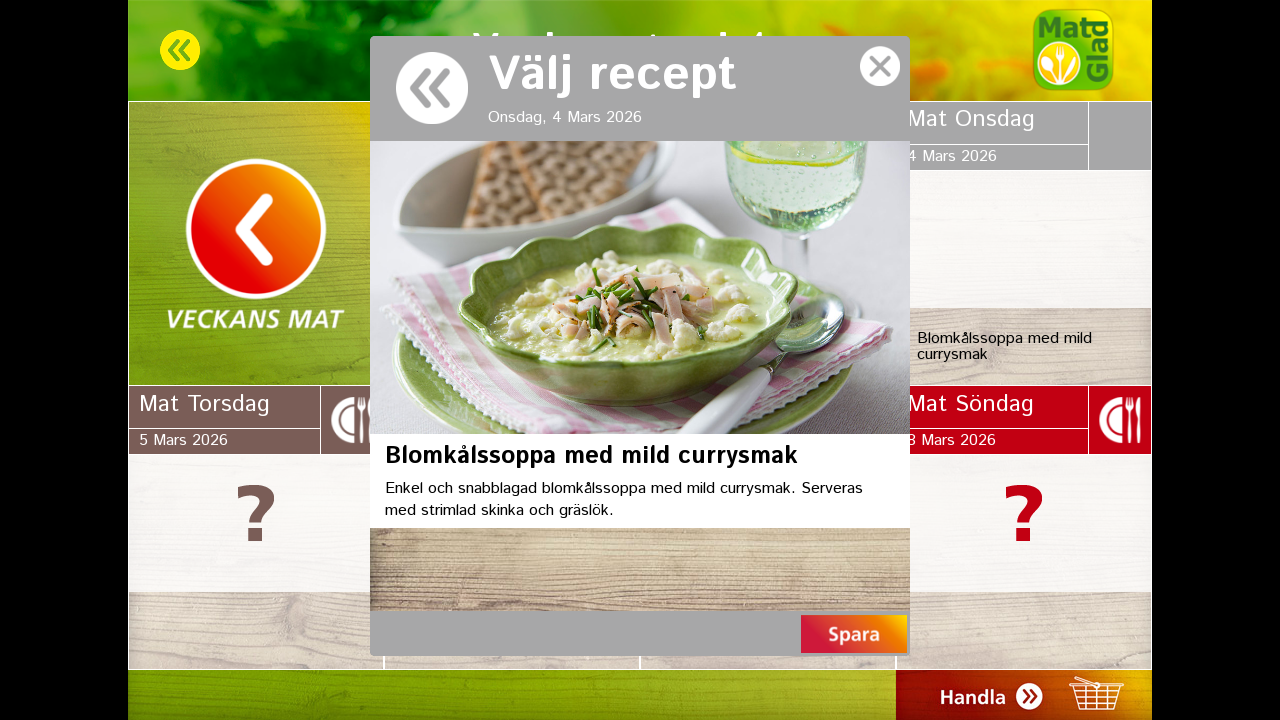

Confirmed return to weekly menu with soup recipe successfully changed from fish
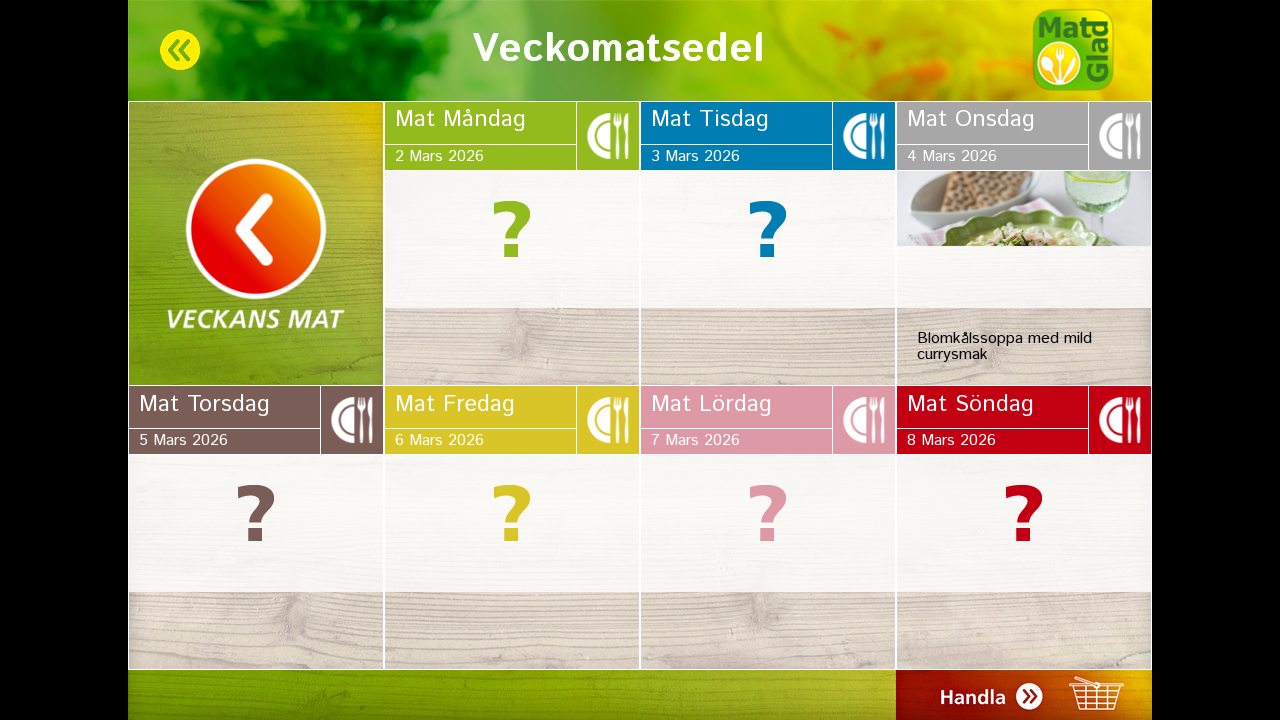

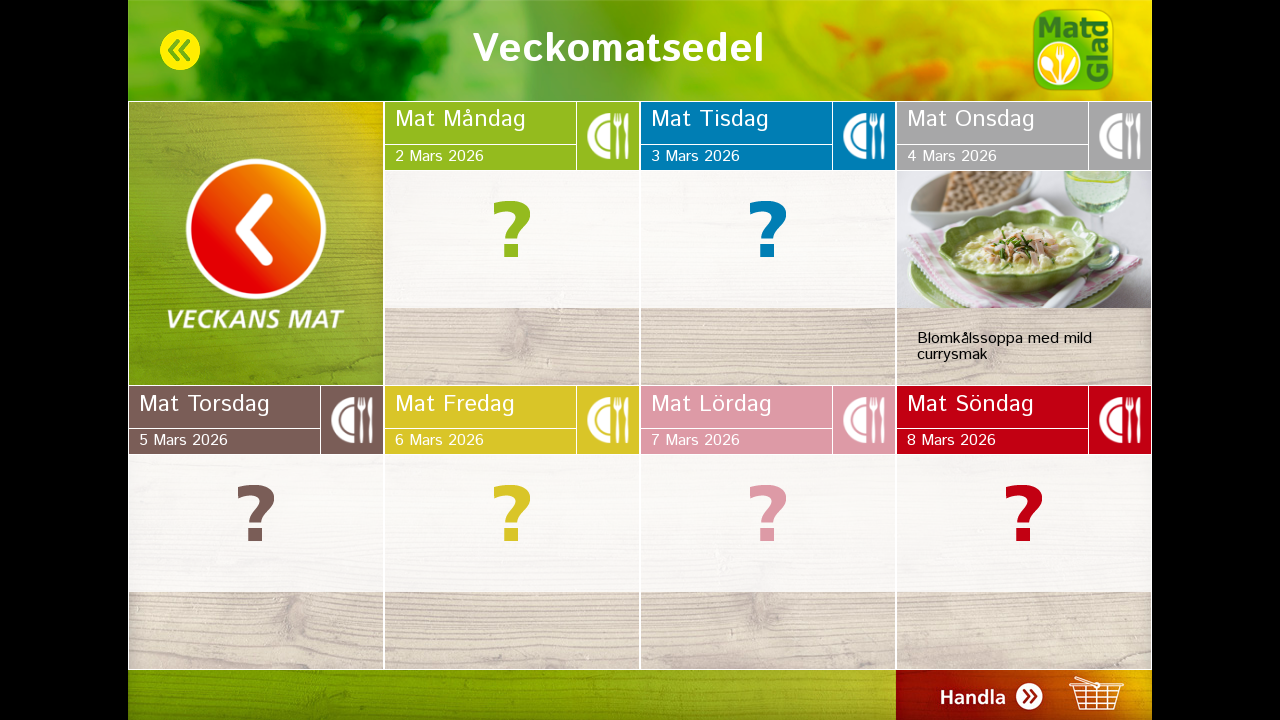